Clicks the adder button and immediately attempts to find the dynamically added box element, expecting it to not be found yet

Starting URL: https://www.selenium.dev/selenium/web/dynamic.html

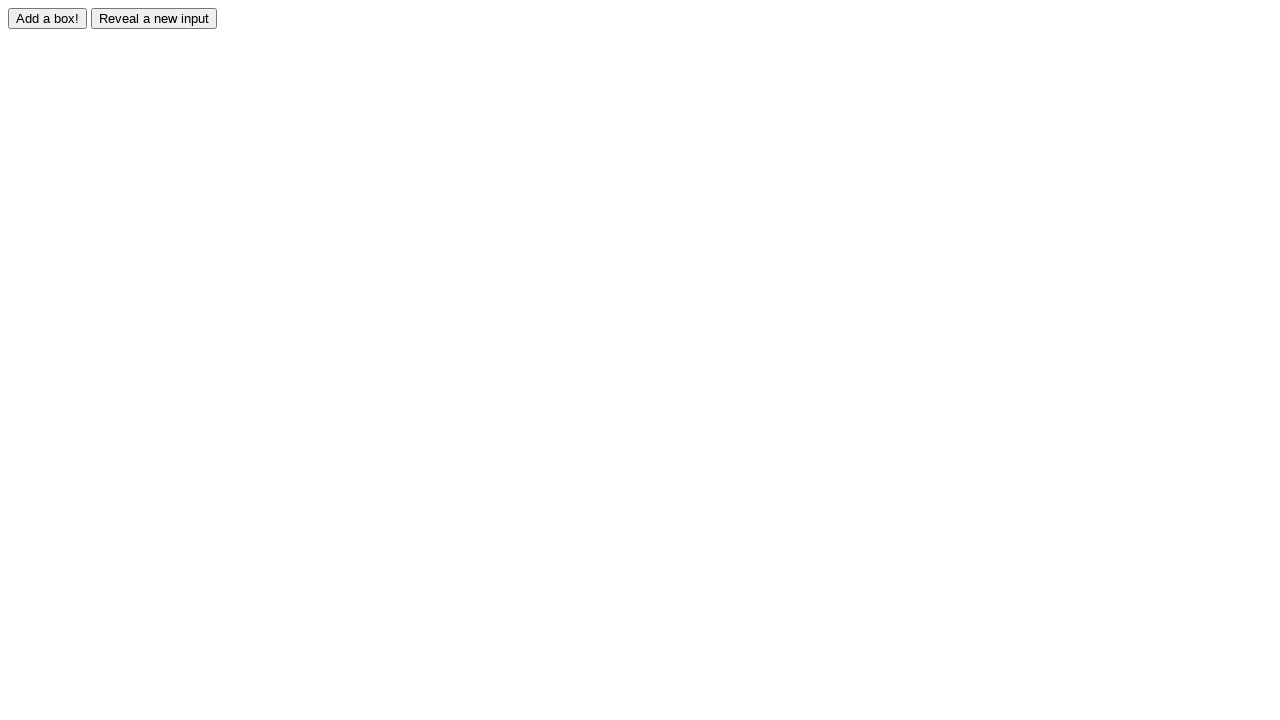

Clicked the adder button to trigger dynamic element creation at (48, 18) on #adder
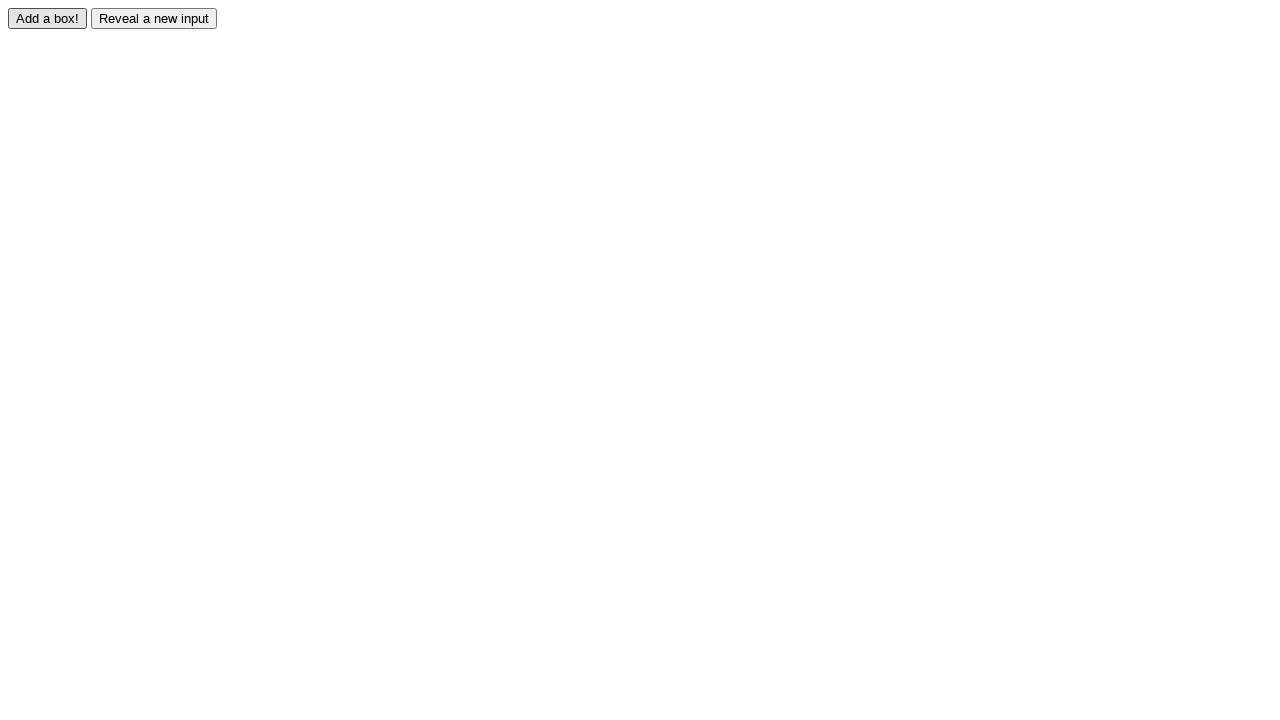

Checked if dynamically added box element exists
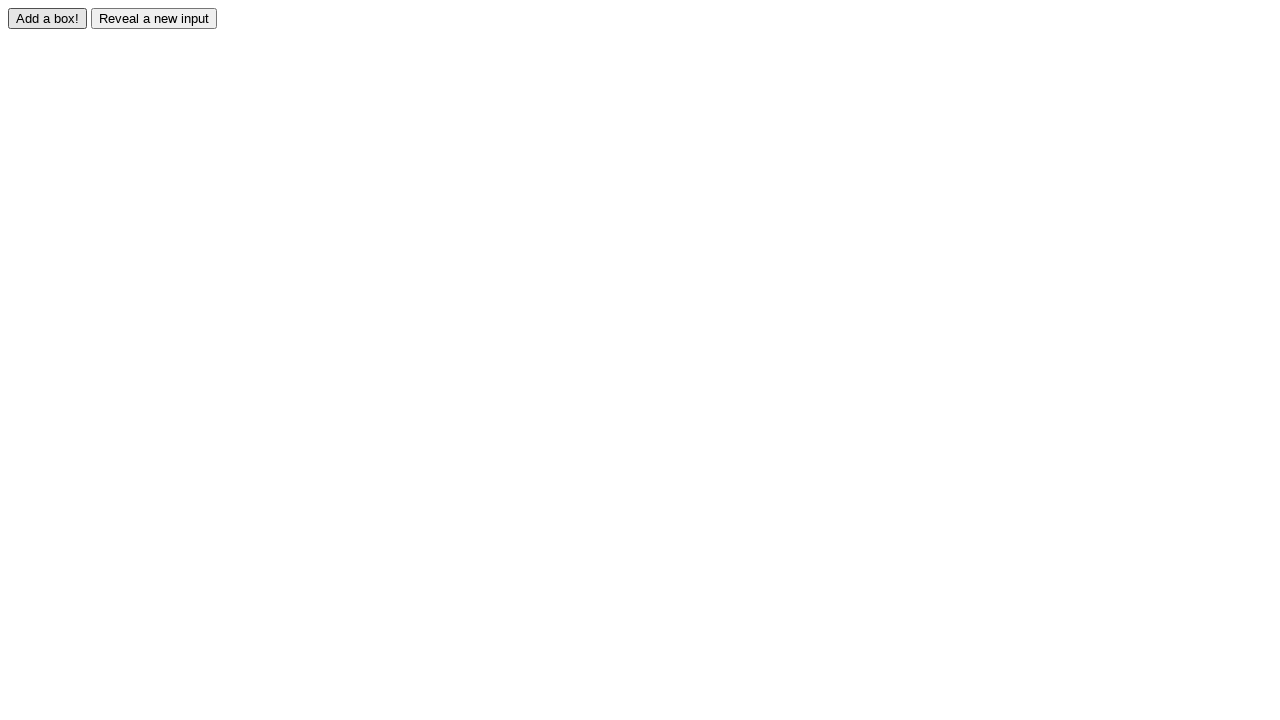

Asserted that box element does not exist yet
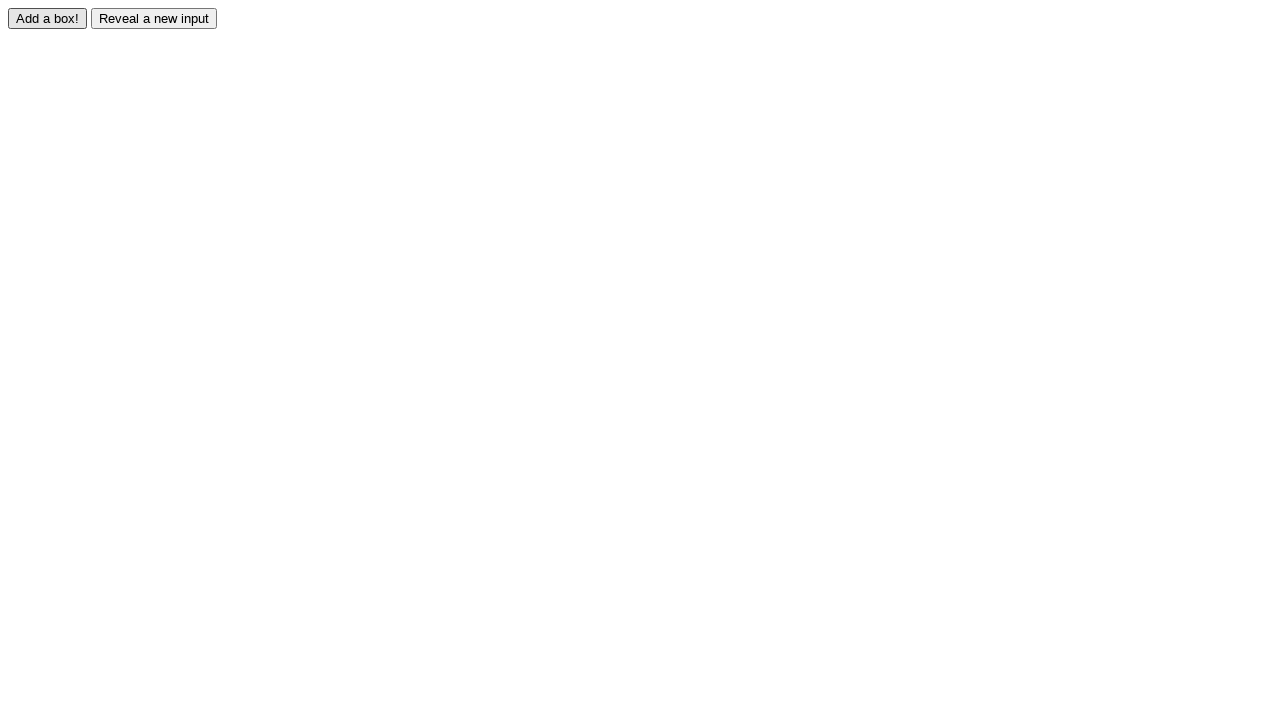

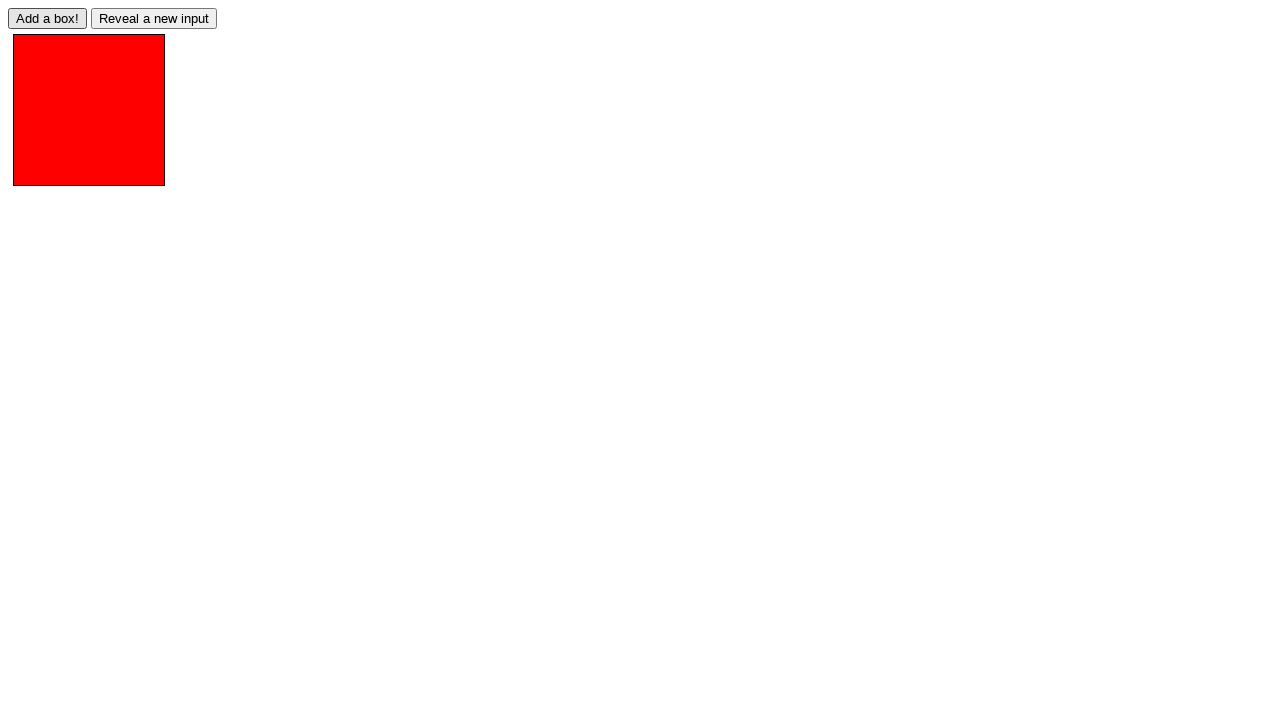